Tests that the todo counter displays the correct number of items

Starting URL: https://demo.playwright.dev/todomvc

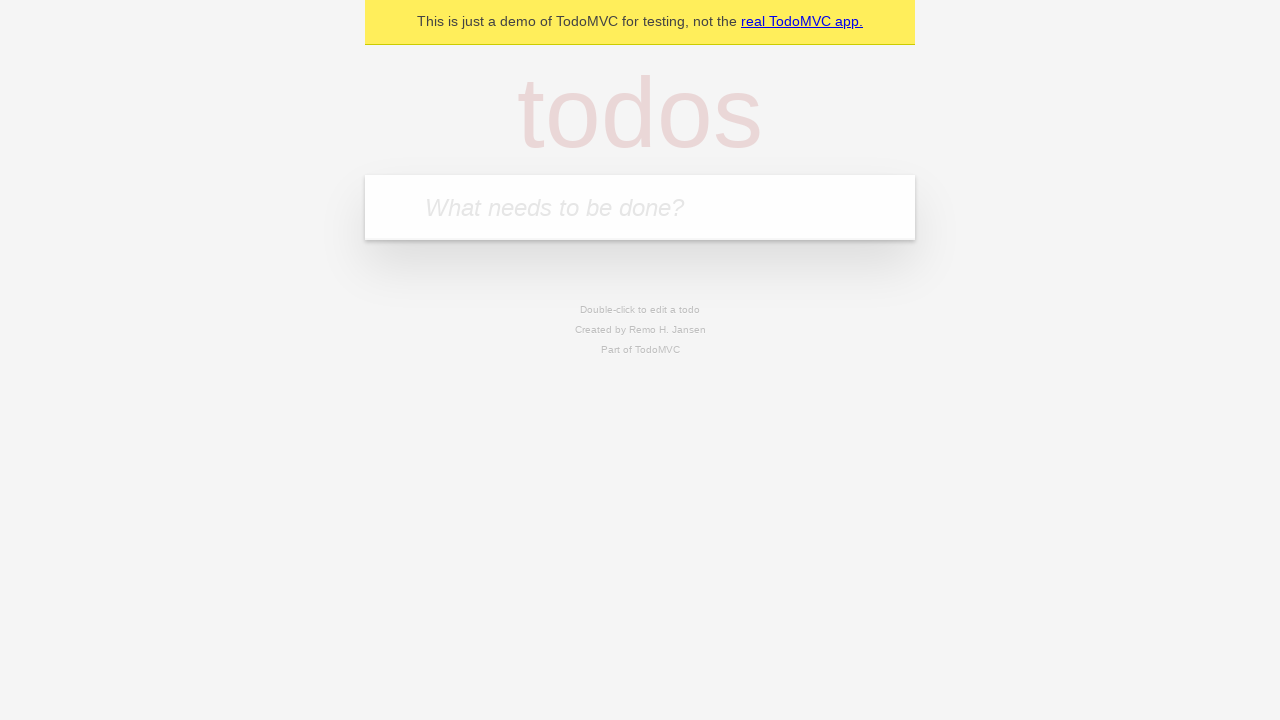

Filled new todo input with 'buy some cheese' on .new-todo
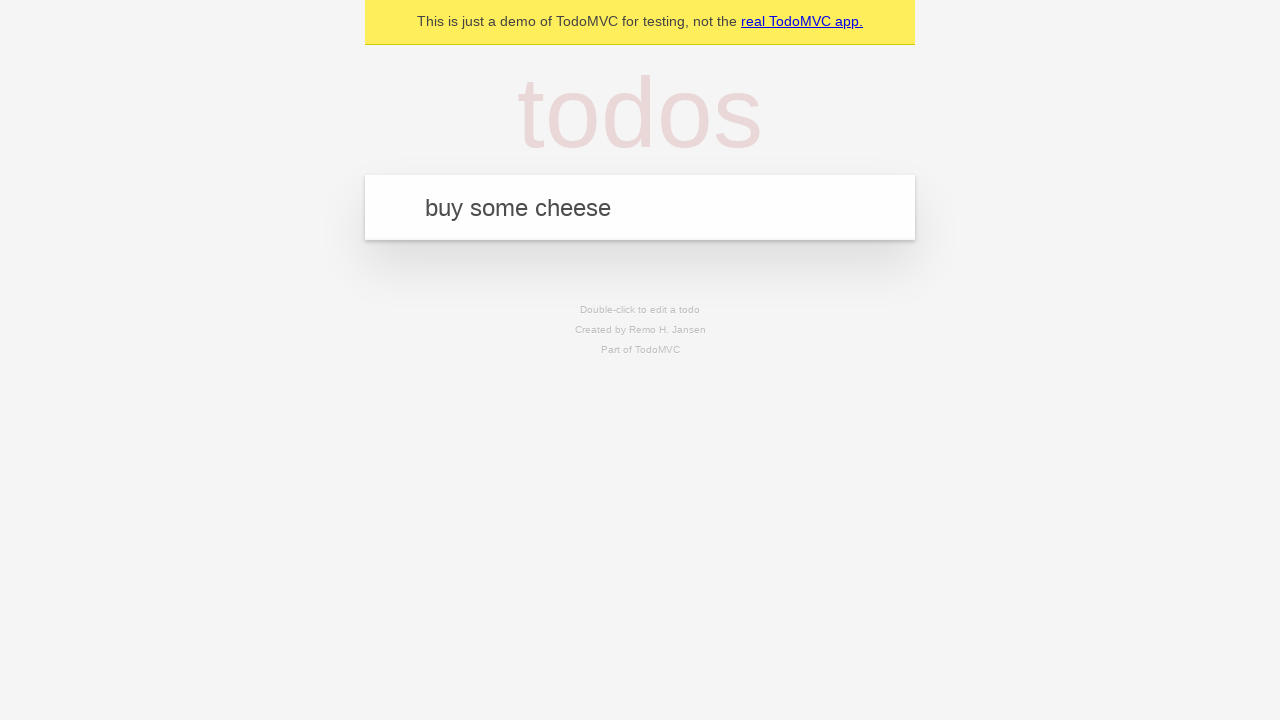

Pressed Enter to add first todo item on .new-todo
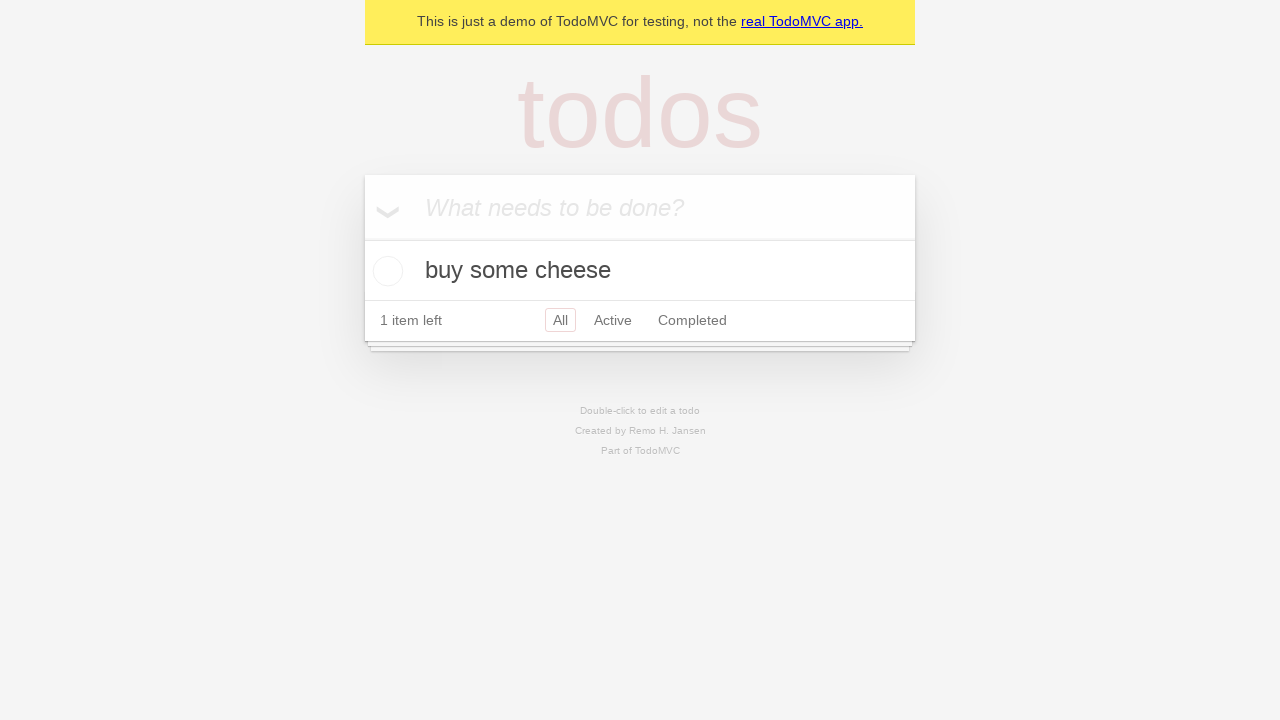

Todo counter element appeared on page
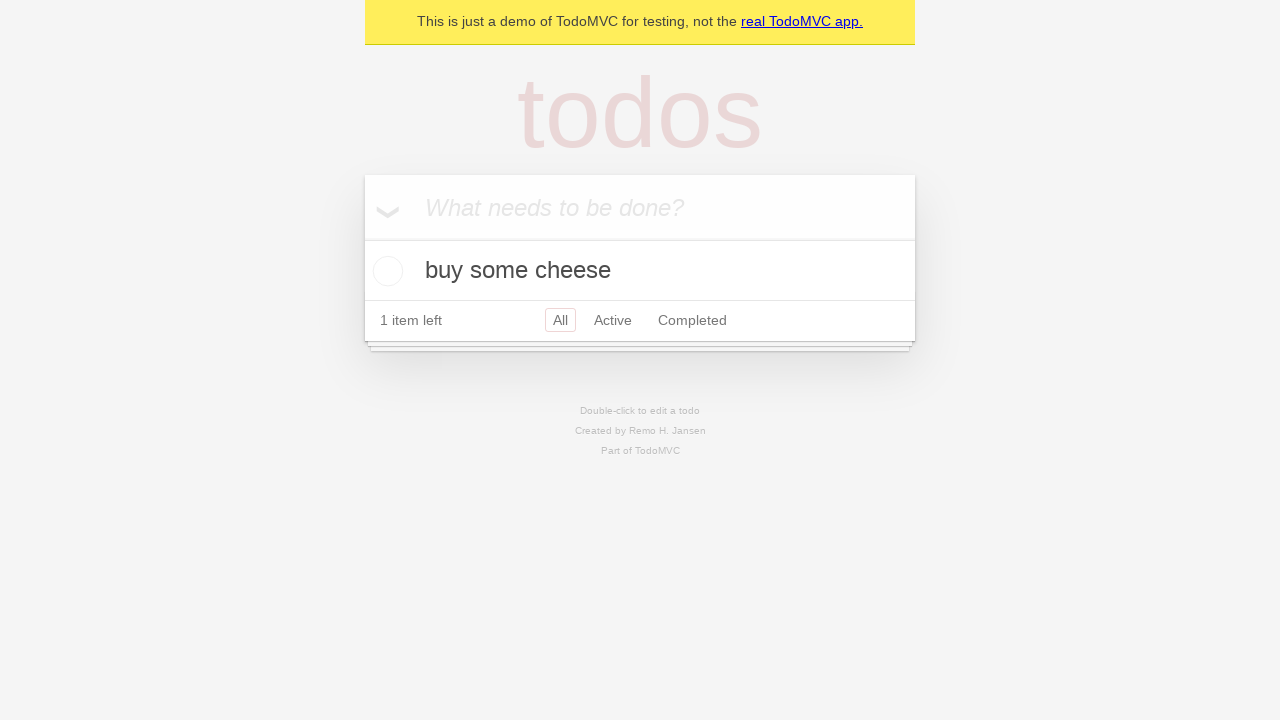

Filled new todo input with 'feed the cat' on .new-todo
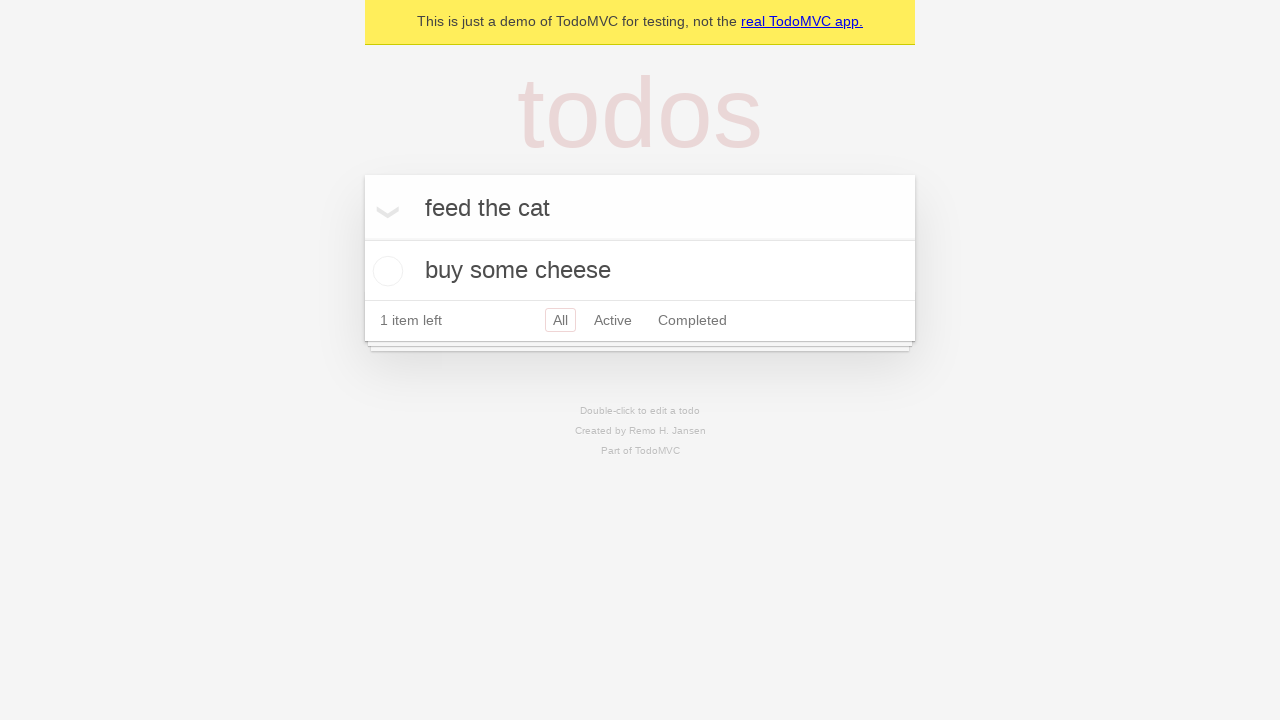

Pressed Enter to add second todo item on .new-todo
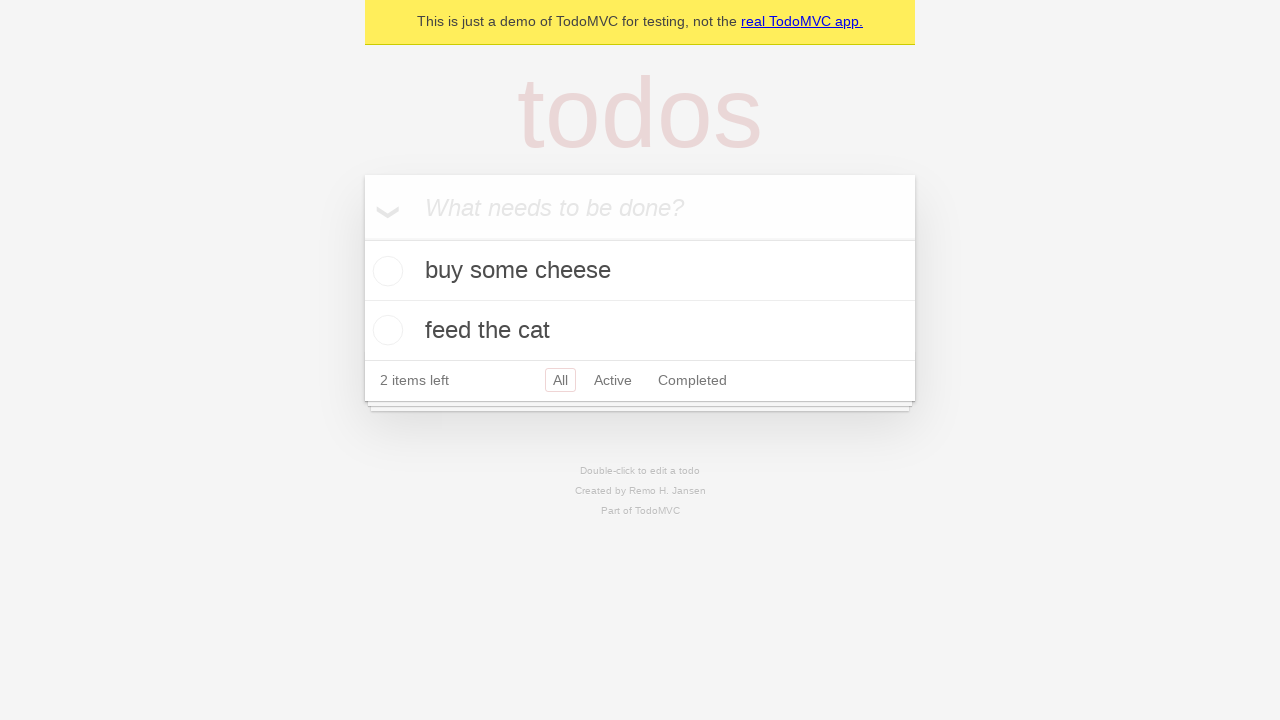

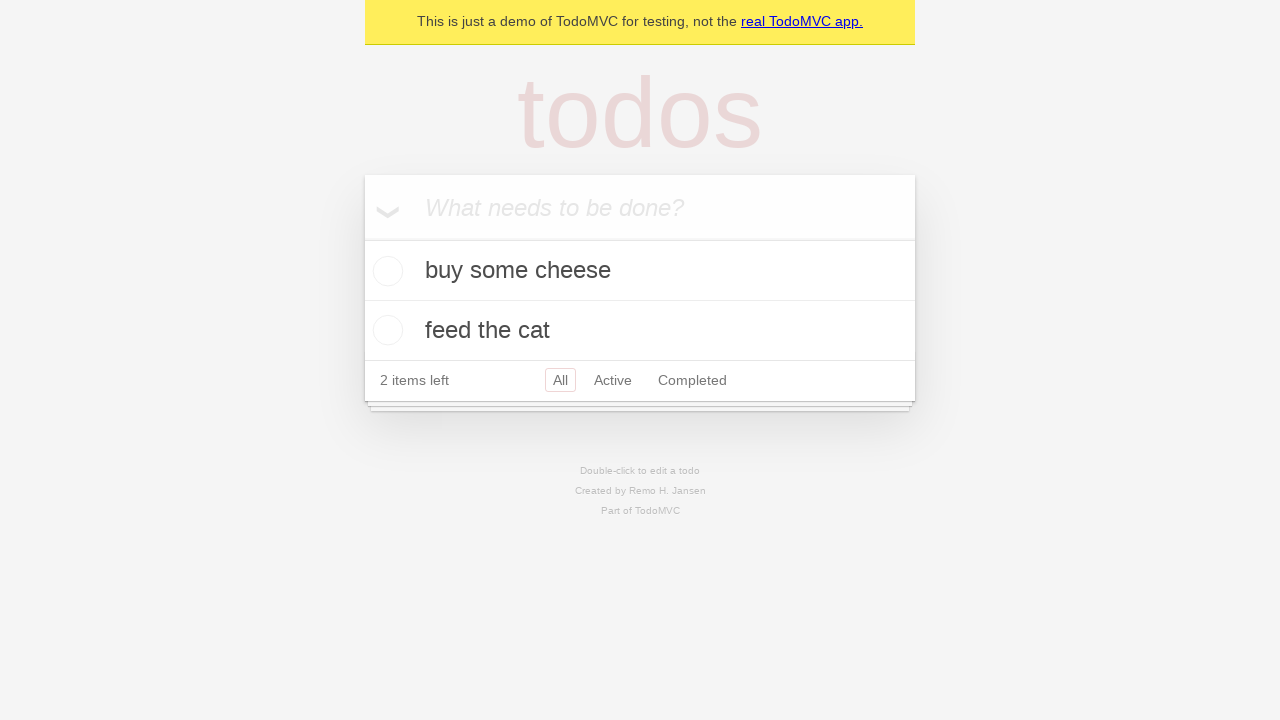